Tests browser back button navigation through filter views.

Starting URL: https://demo.playwright.dev/todomvc

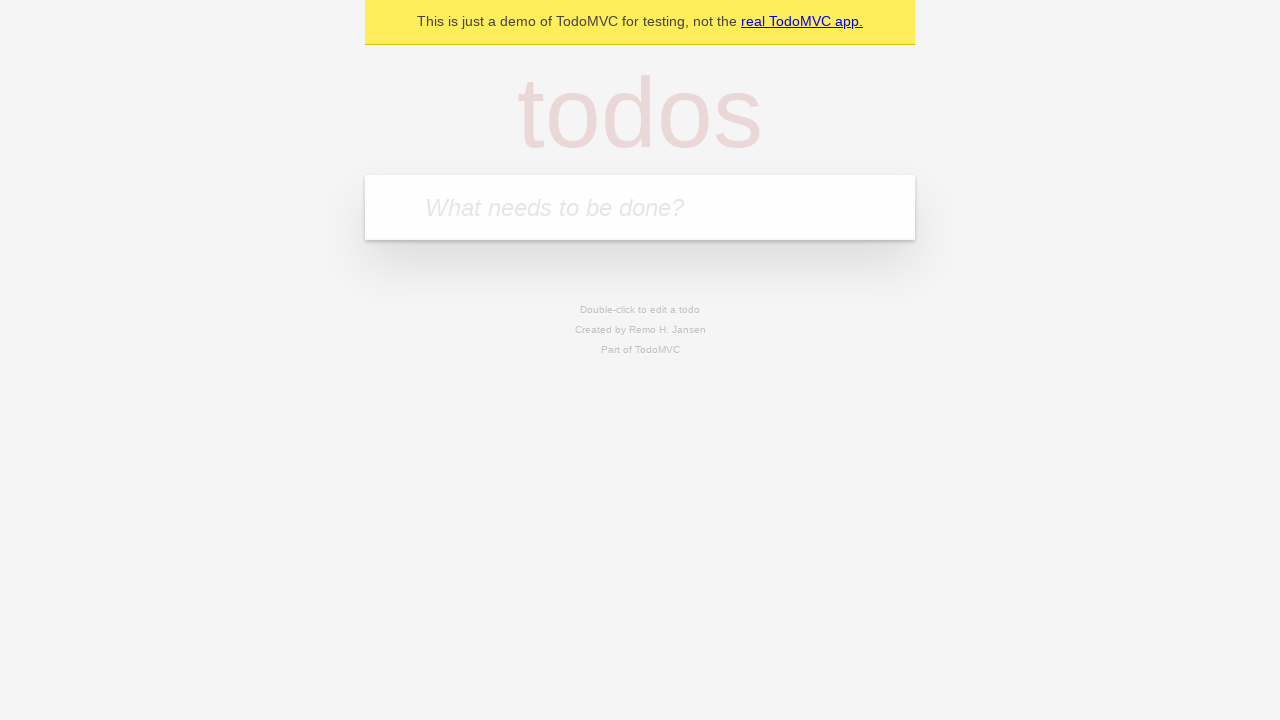

Navigated to TodoMVC demo page
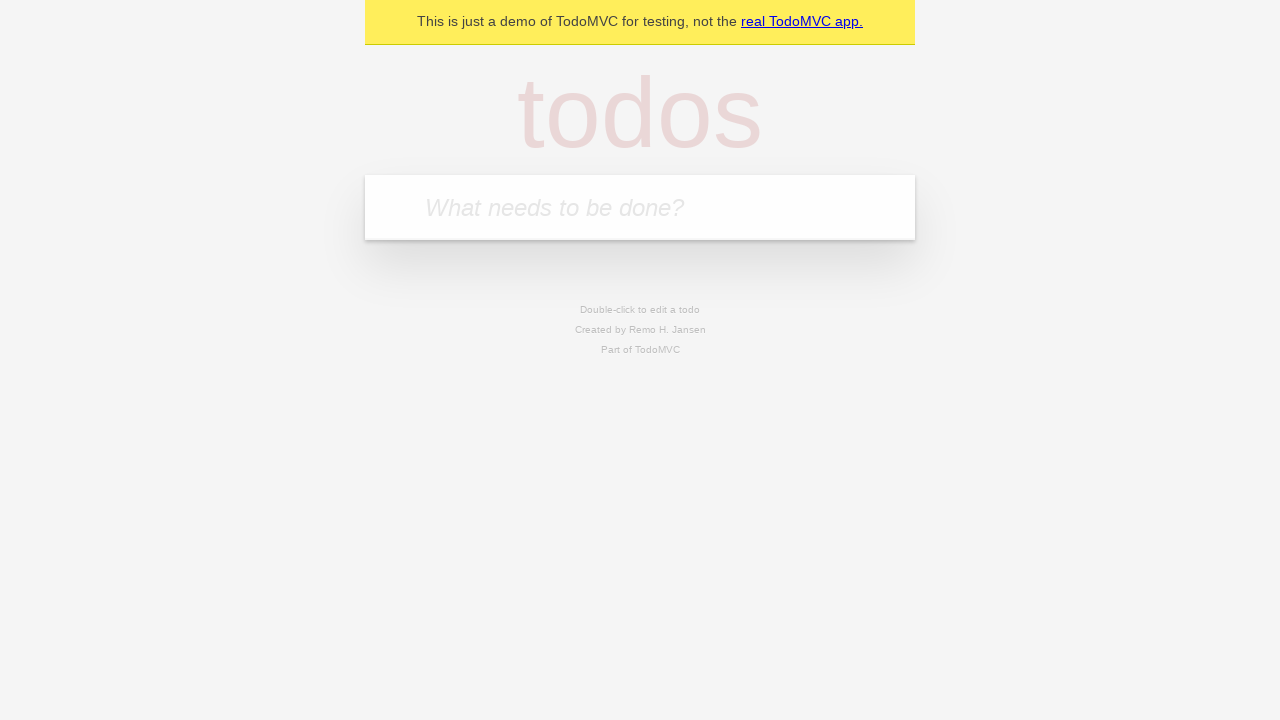

Located the todo input field
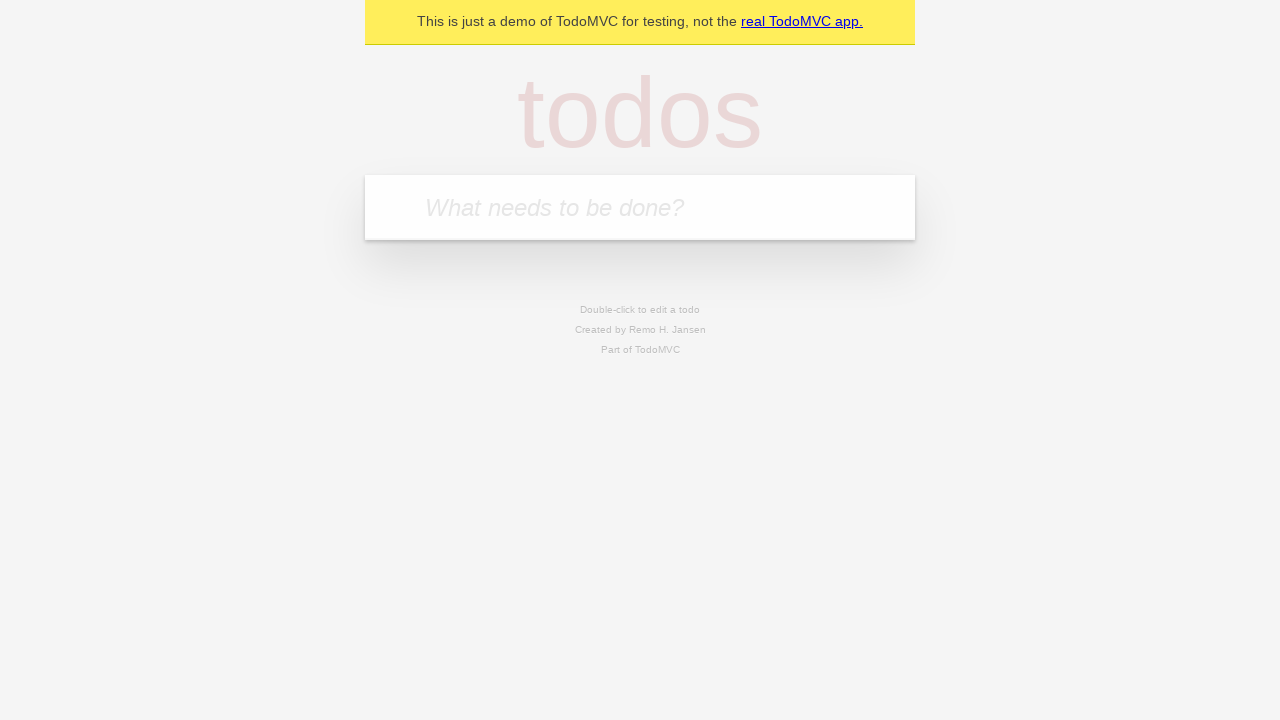

Filled todo input with 'buy some cheese' on internal:attr=[placeholder="What needs to be done?"i]
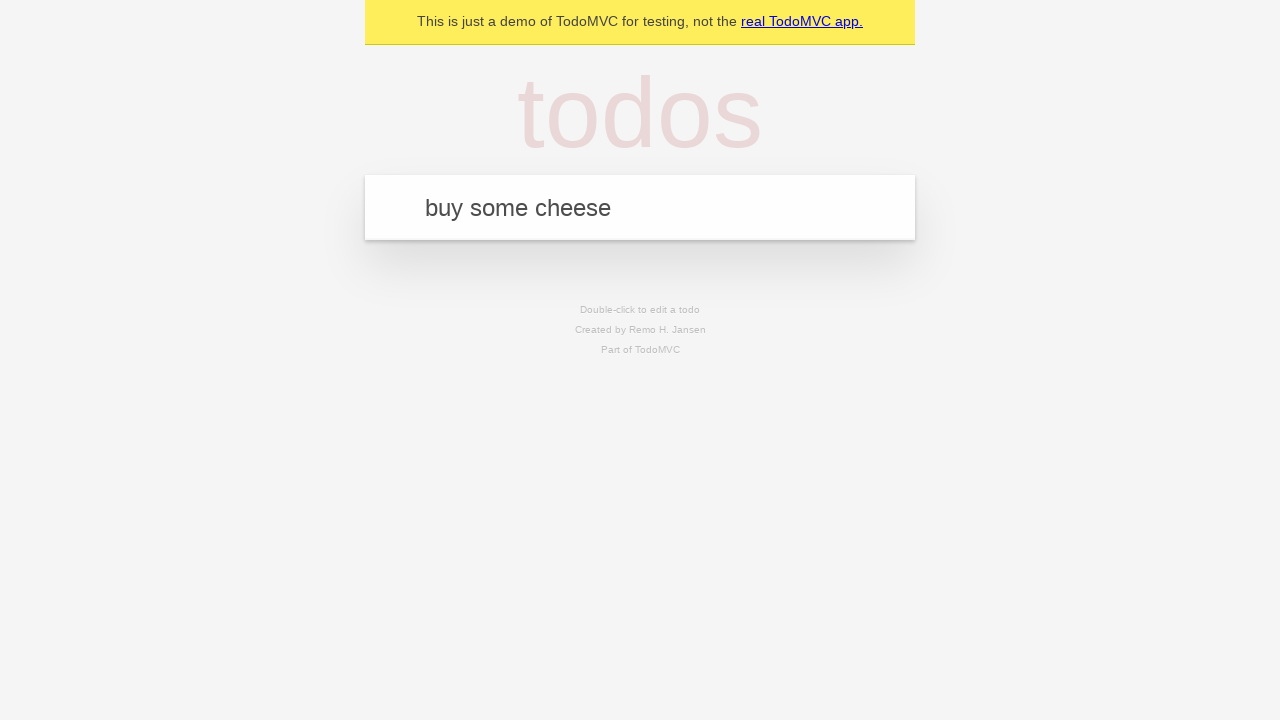

Pressed Enter to create todo 'buy some cheese' on internal:attr=[placeholder="What needs to be done?"i]
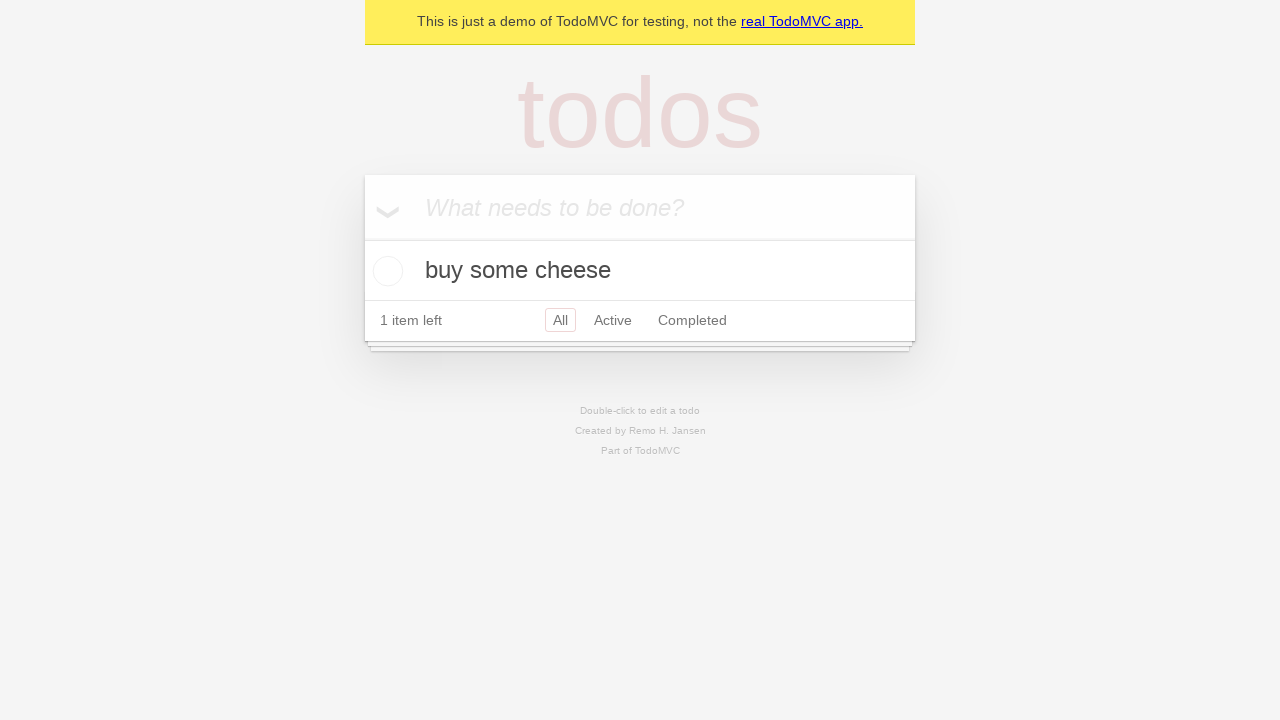

Filled todo input with 'feed the cat' on internal:attr=[placeholder="What needs to be done?"i]
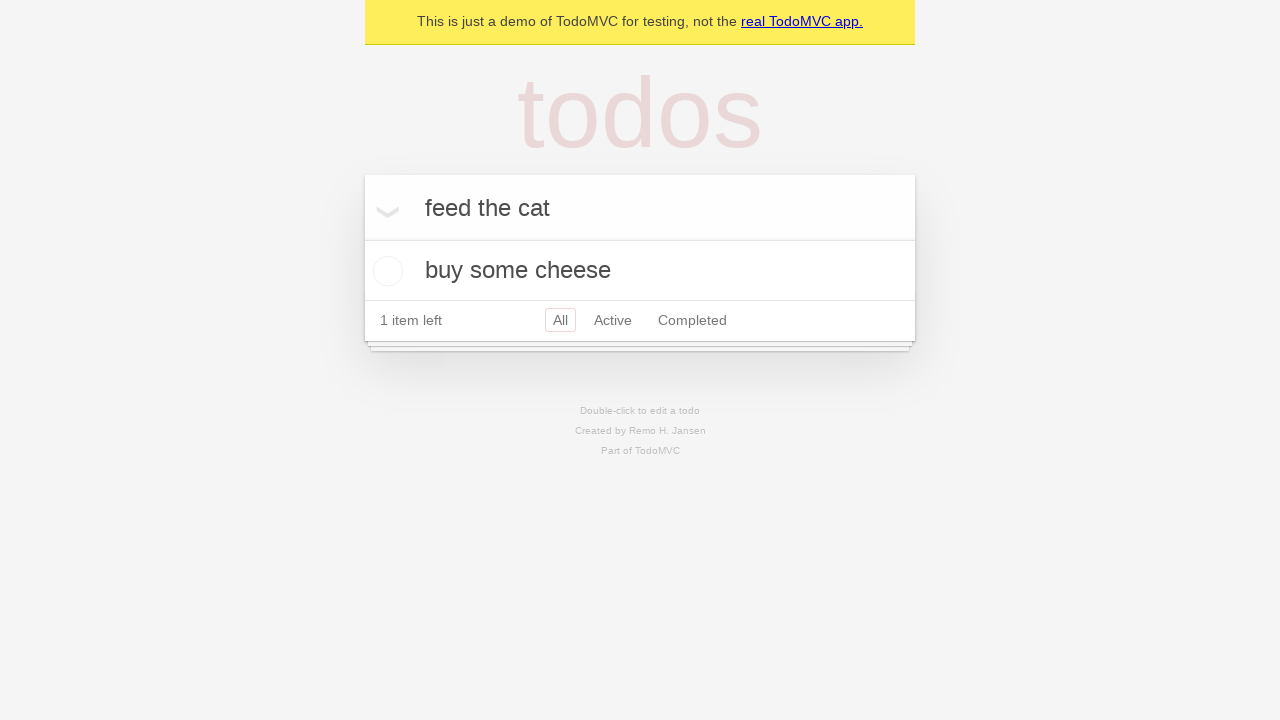

Pressed Enter to create todo 'feed the cat' on internal:attr=[placeholder="What needs to be done?"i]
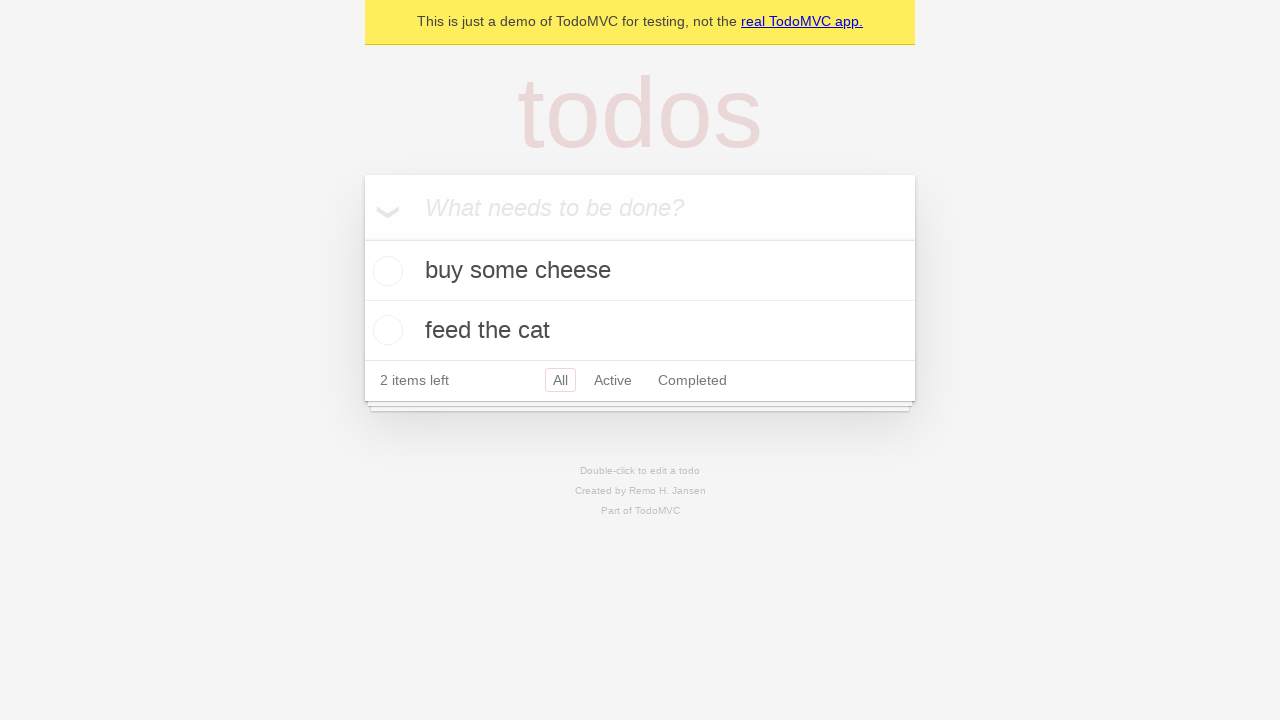

Filled todo input with 'book a doctors appointment' on internal:attr=[placeholder="What needs to be done?"i]
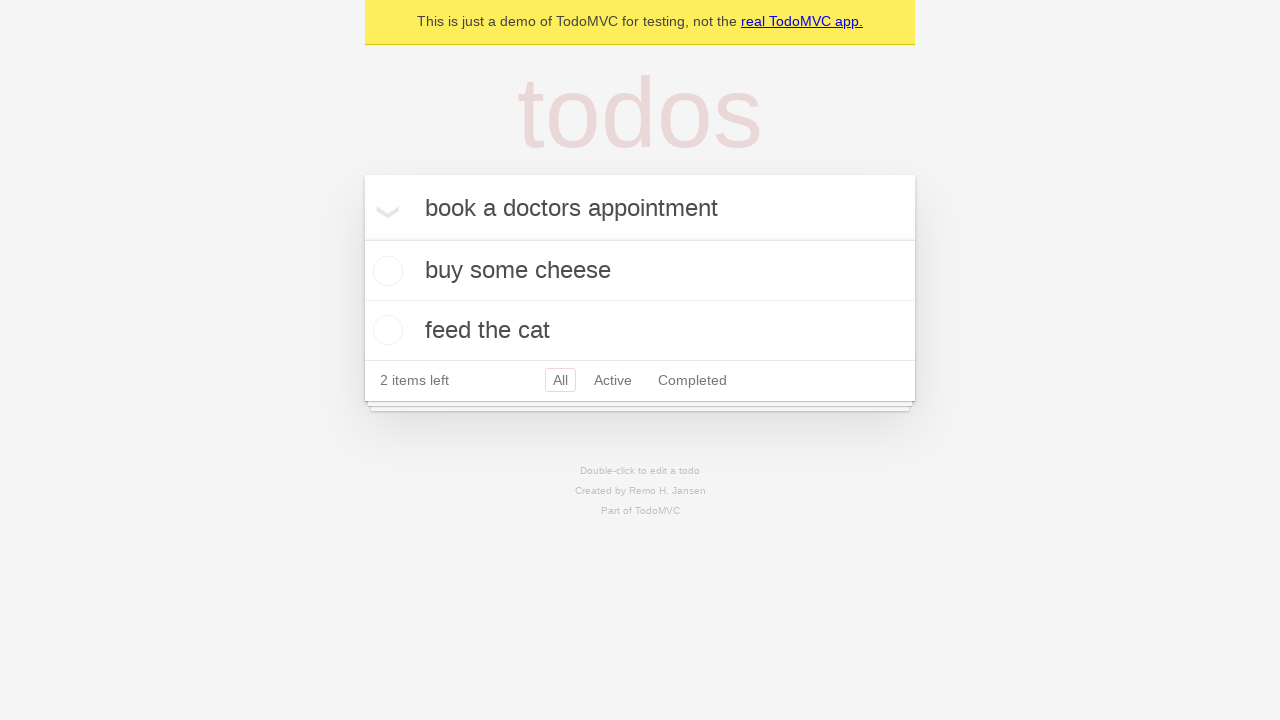

Pressed Enter to create todo 'book a doctors appointment' on internal:attr=[placeholder="What needs to be done?"i]
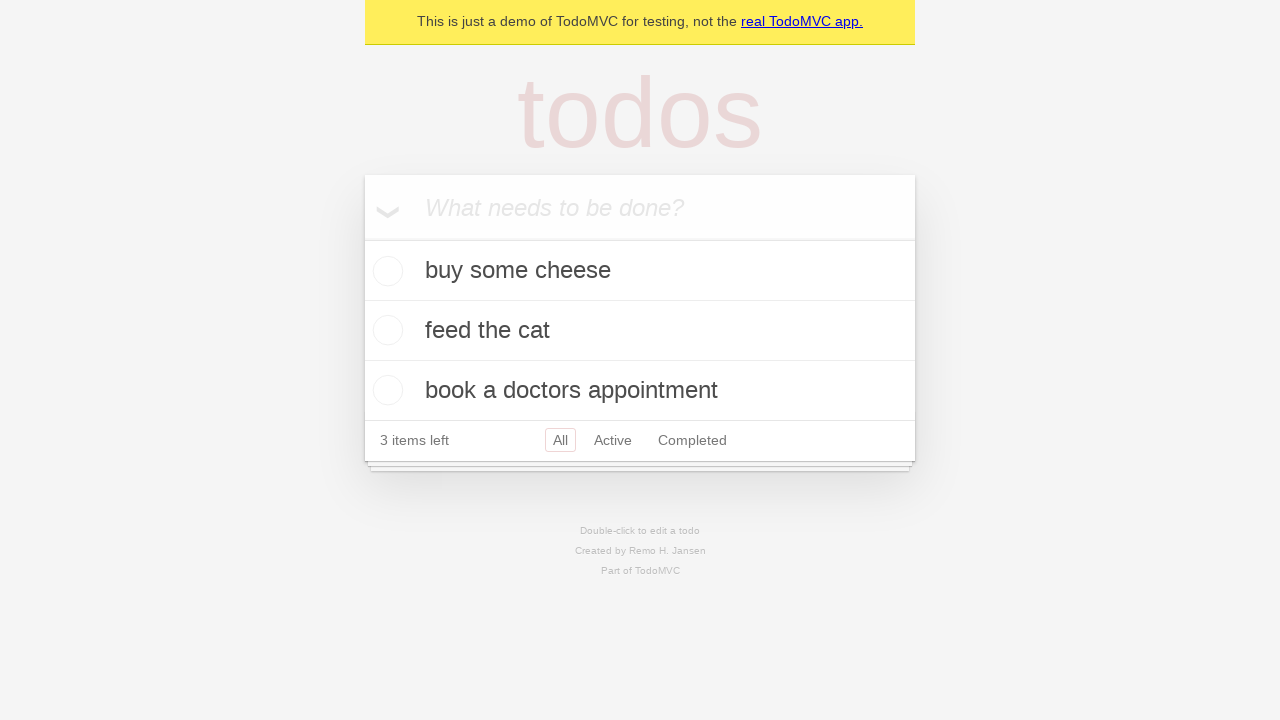

Waited for localStorage to contain all todos
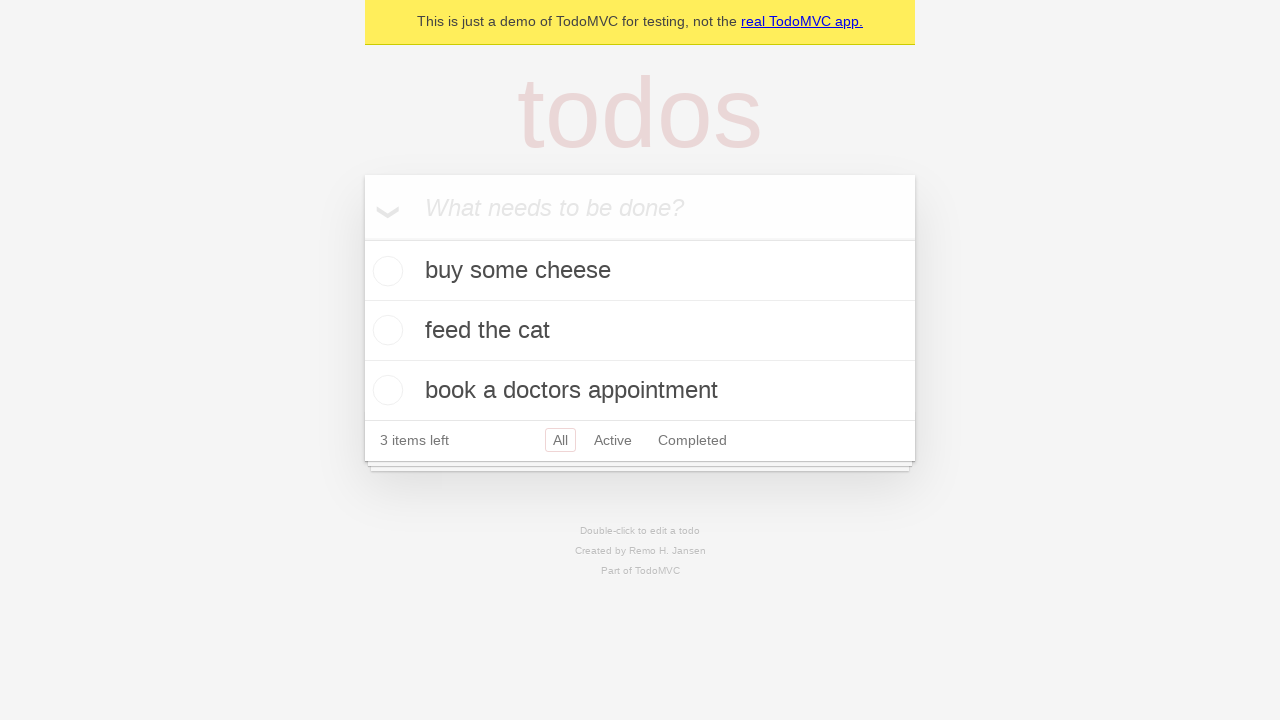

Checked the second todo item as completed at (385, 330) on internal:testid=[data-testid="todo-item"s] >> nth=1 >> internal:role=checkbox
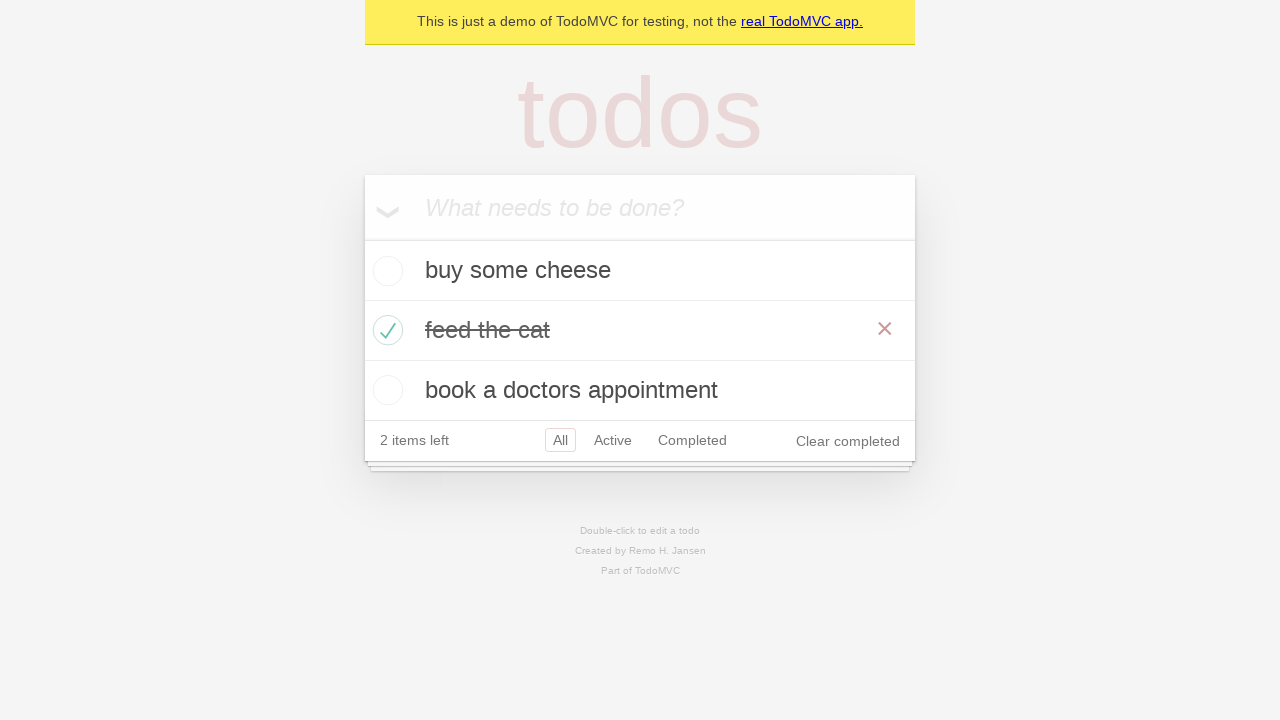

Waited for localStorage to reflect one completed todo
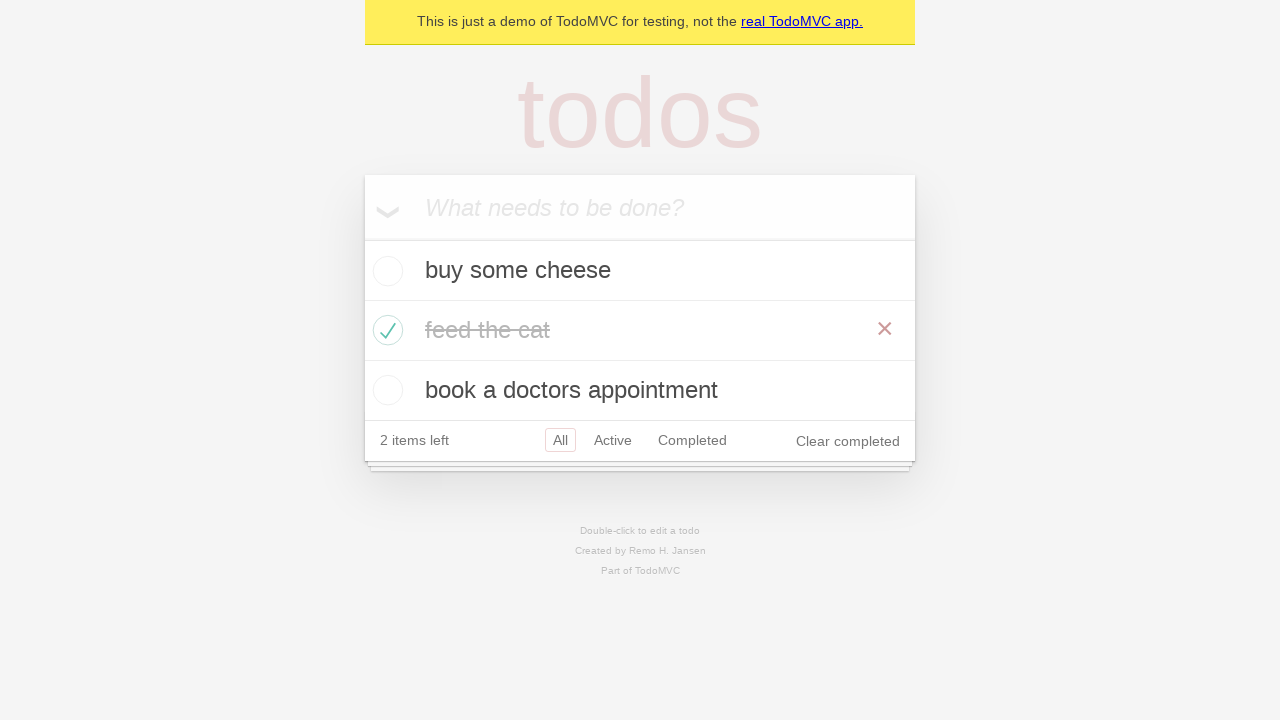

Clicked 'All' filter link at (560, 440) on internal:role=link[name="All"i]
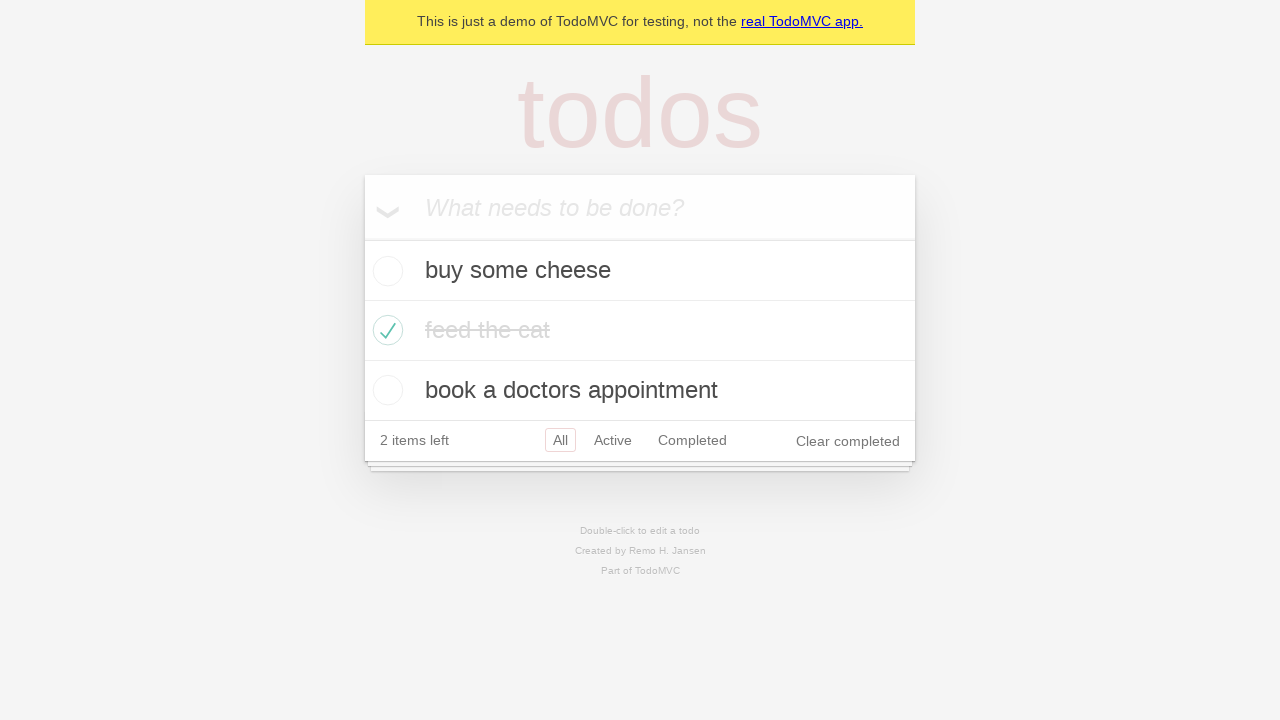

Clicked 'Active' filter link at (613, 440) on internal:role=link[name="Active"i]
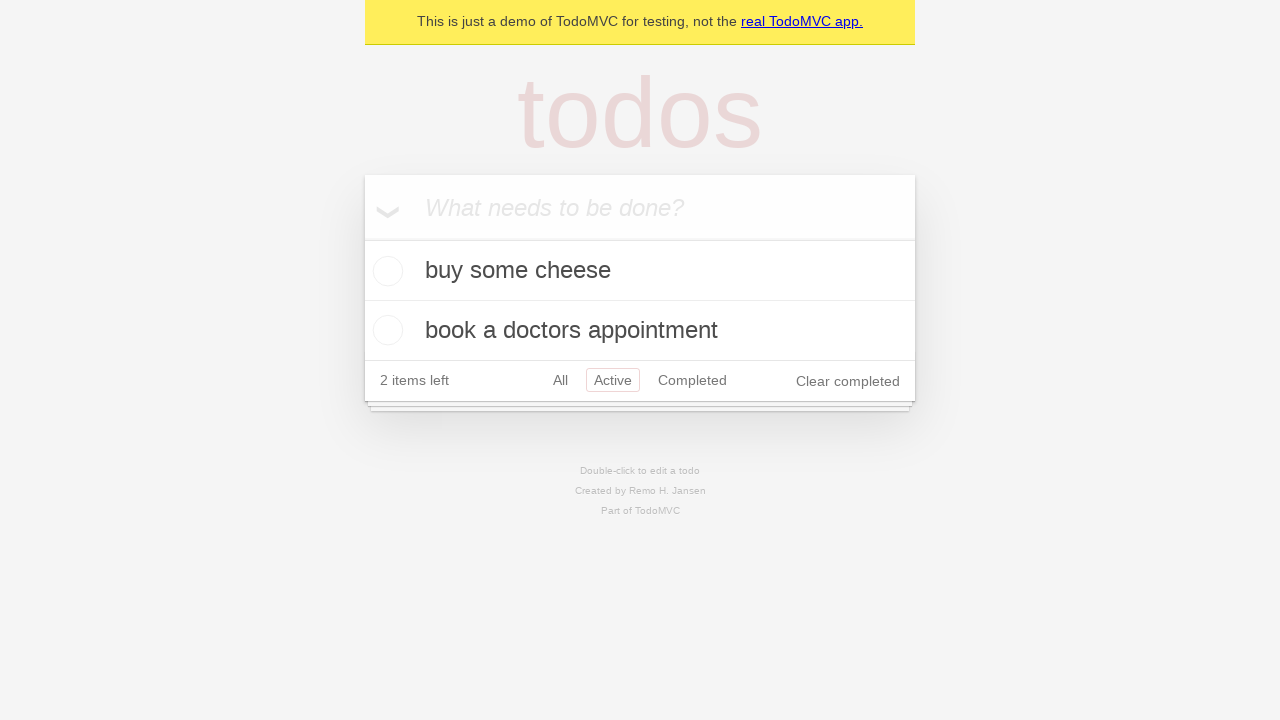

Clicked 'Completed' filter link at (692, 380) on internal:role=link[name="Completed"i]
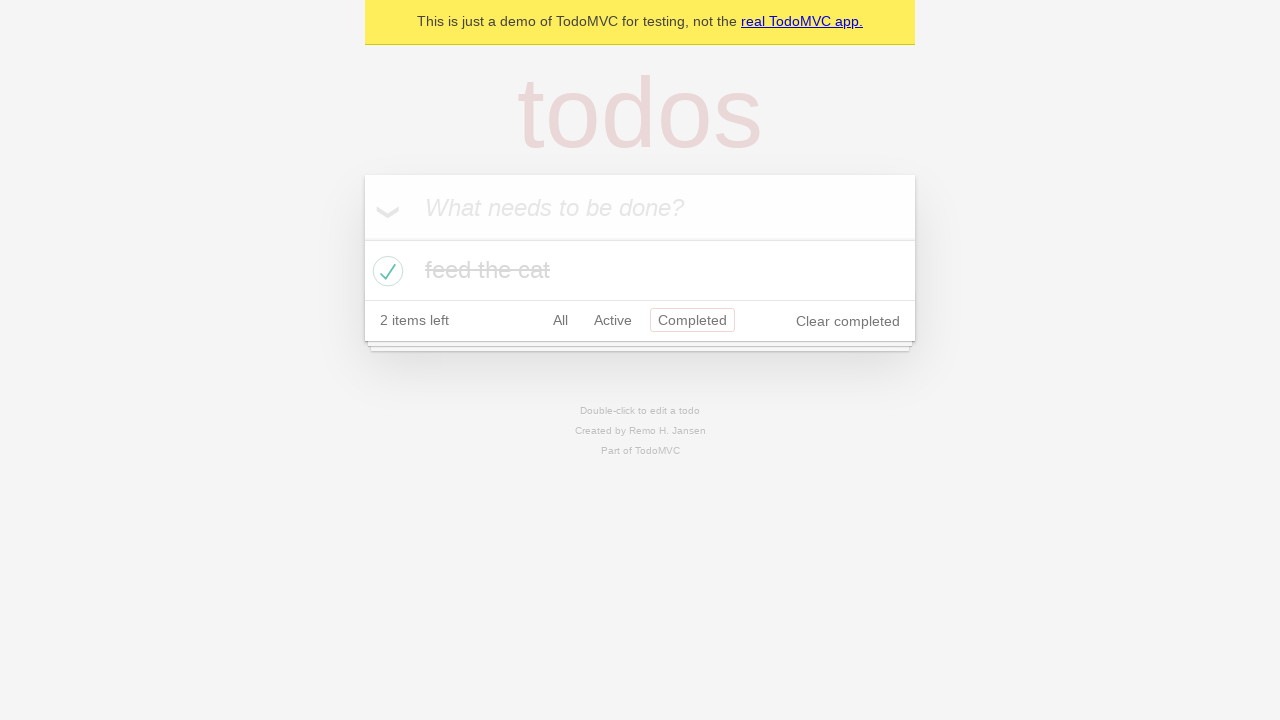

Navigated back to 'Active' filter view
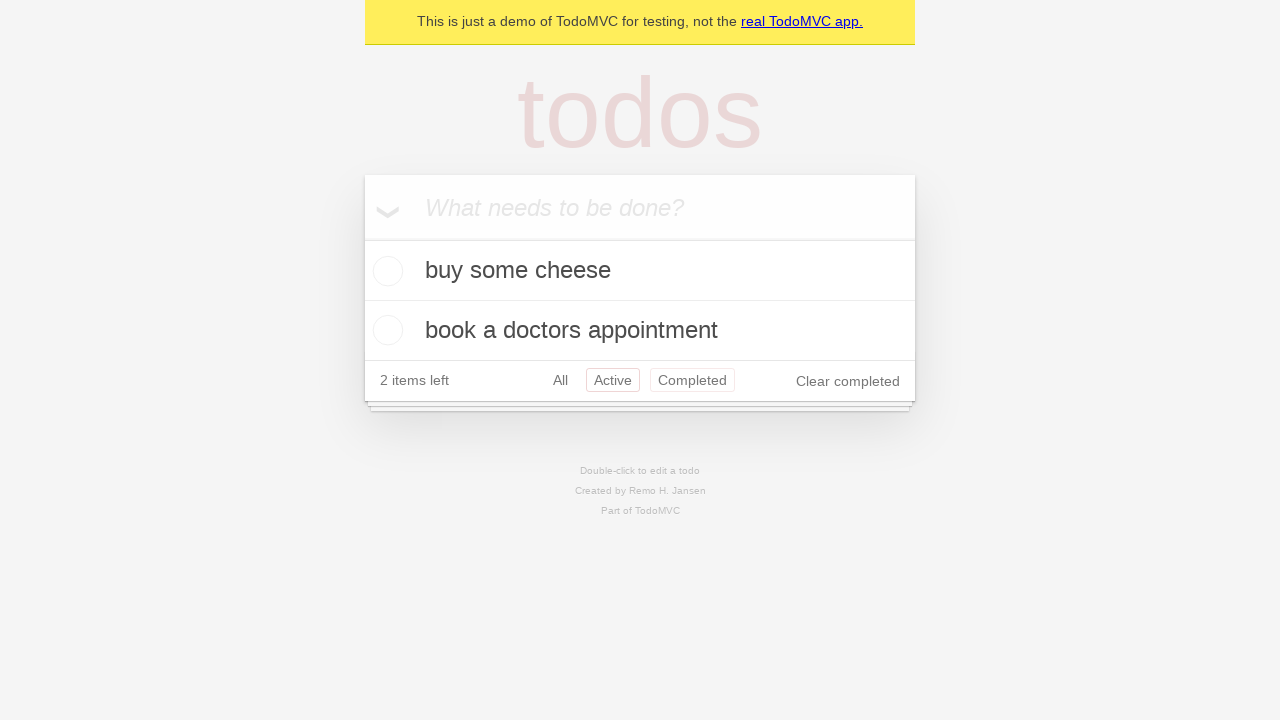

Navigated back to 'All' filter view
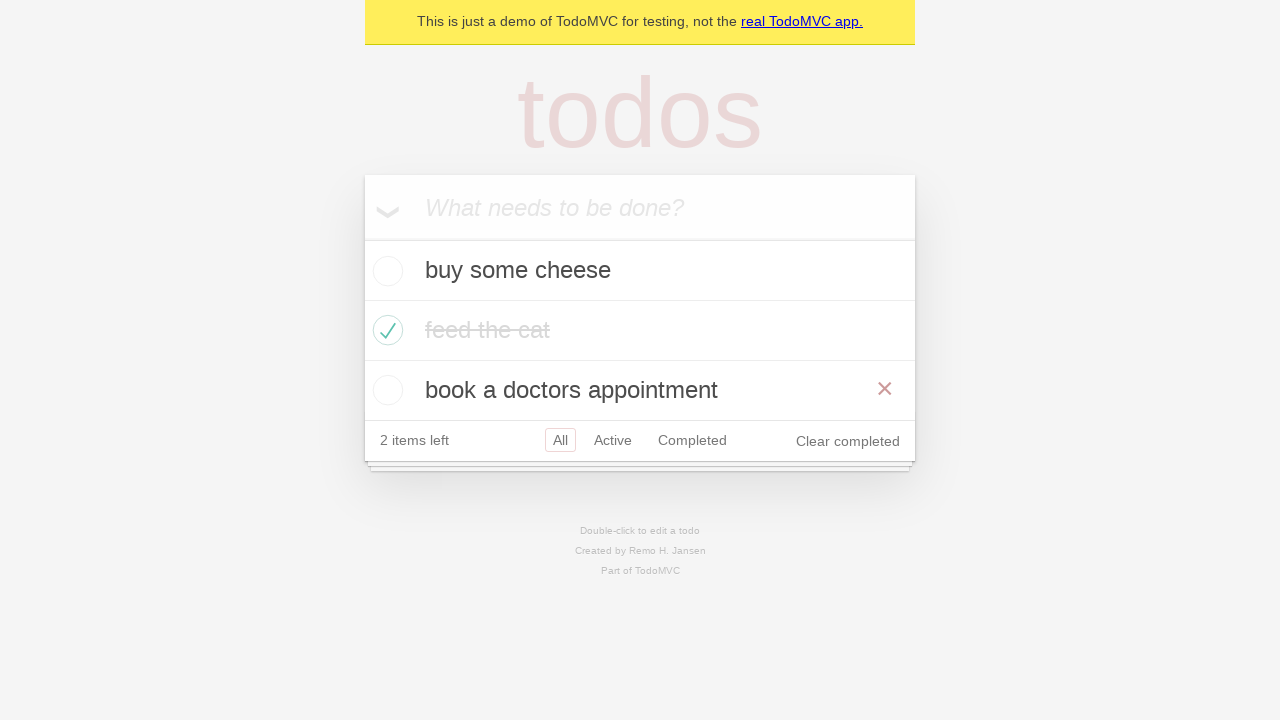

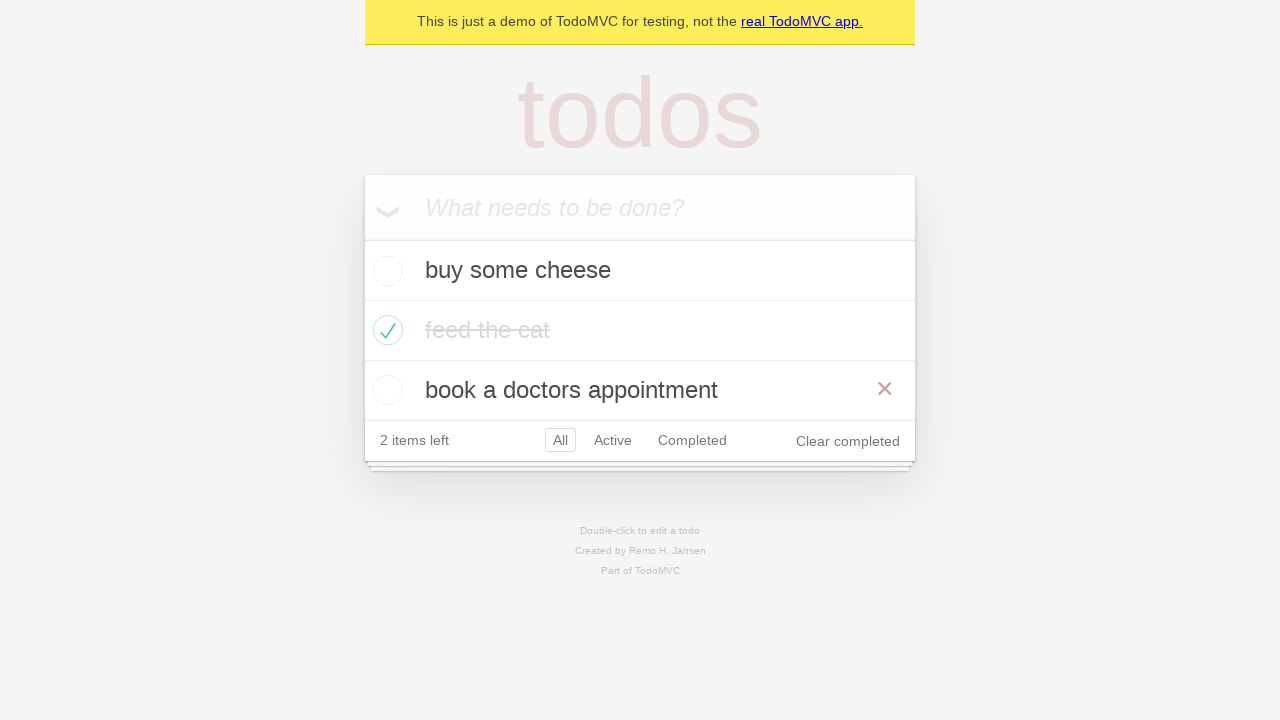